Tests the passenger selection dropdown functionality by clicking to open the dropdown, incrementing the adult passenger count 4 times using a loop, and then closing the dropdown.

Starting URL: https://rahulshettyacademy.com/dropdownsPractise/

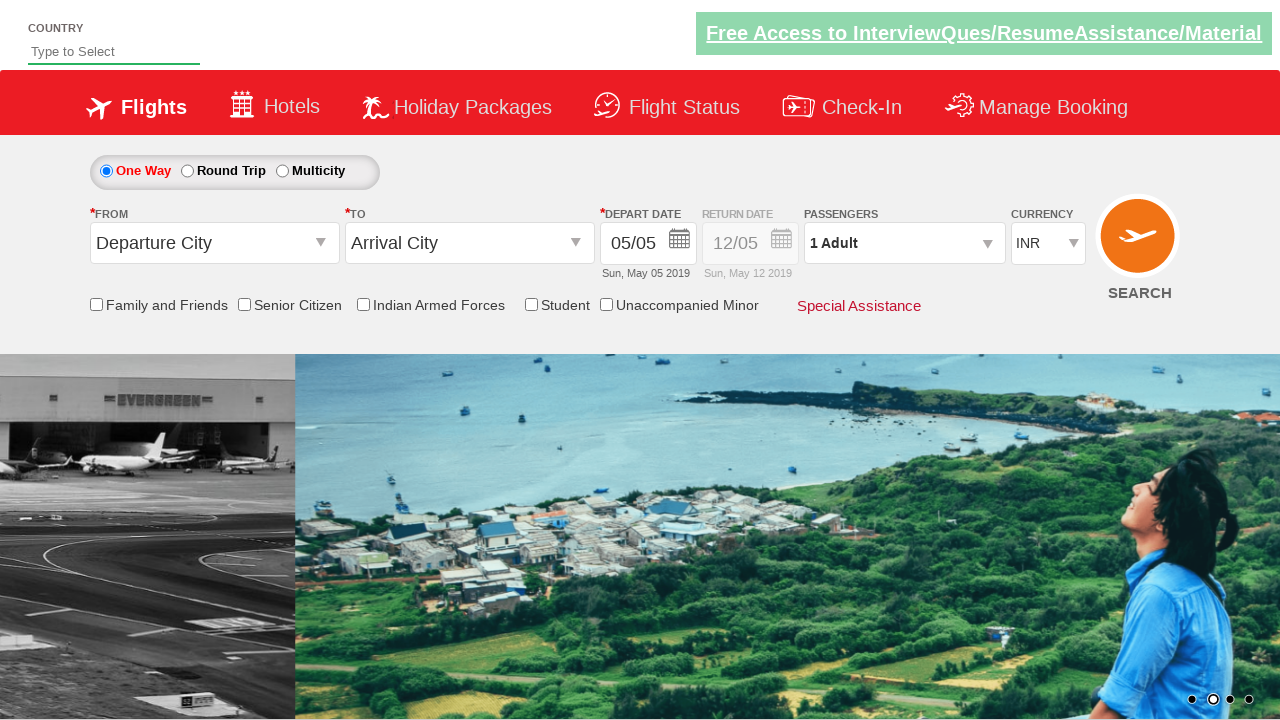

Clicked passenger info dropdown to open it at (904, 243) on #divpaxinfo
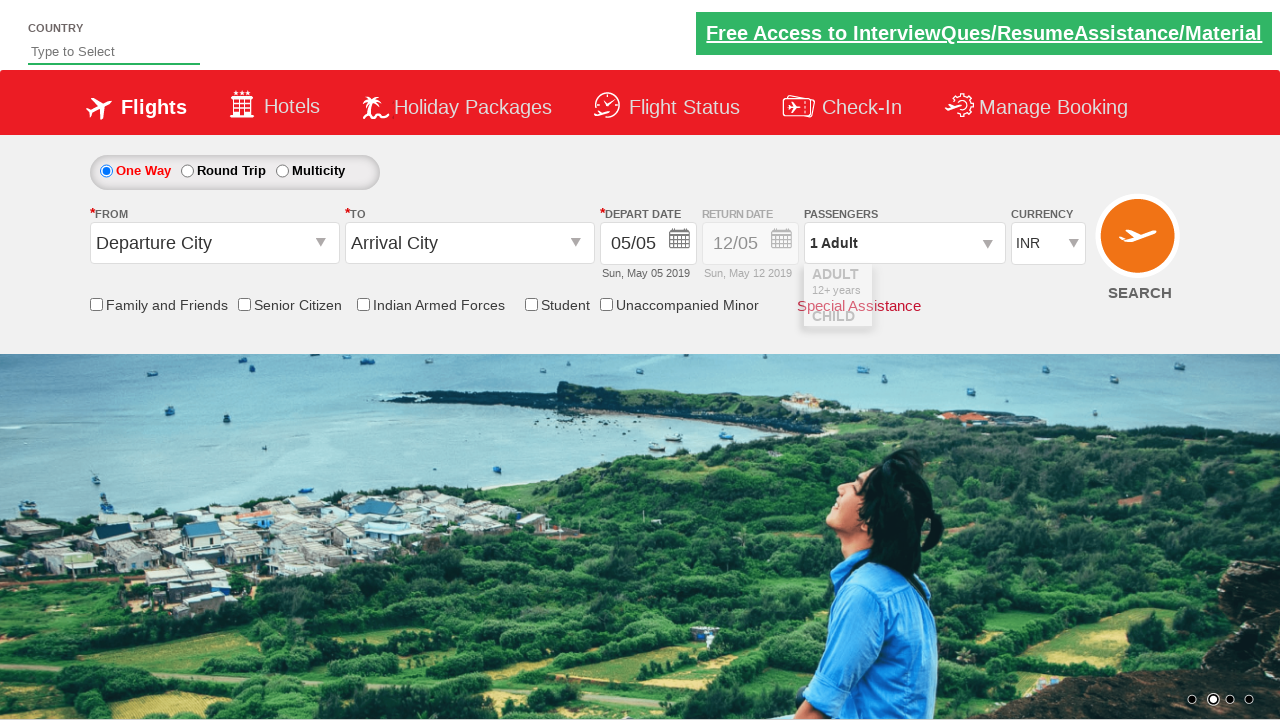

Waited for dropdown to be visible
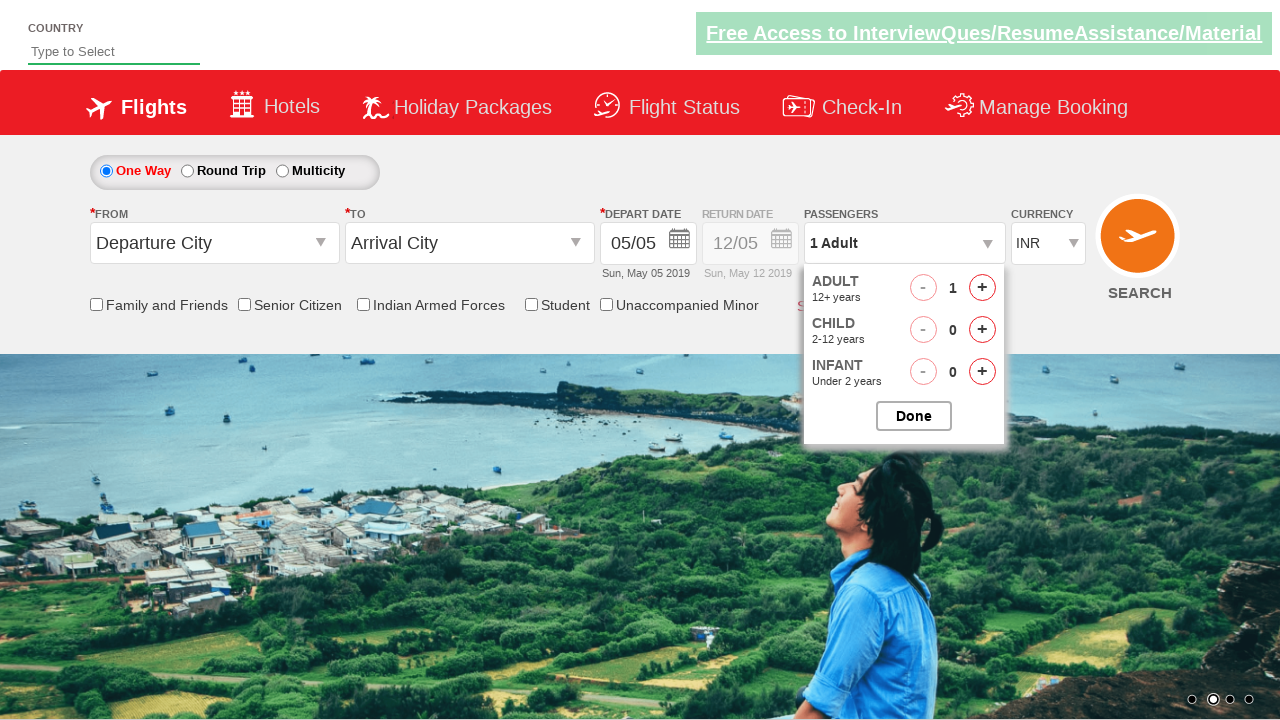

Incremented adult passenger count (iteration 1/4) at (982, 288) on #hrefIncAdt
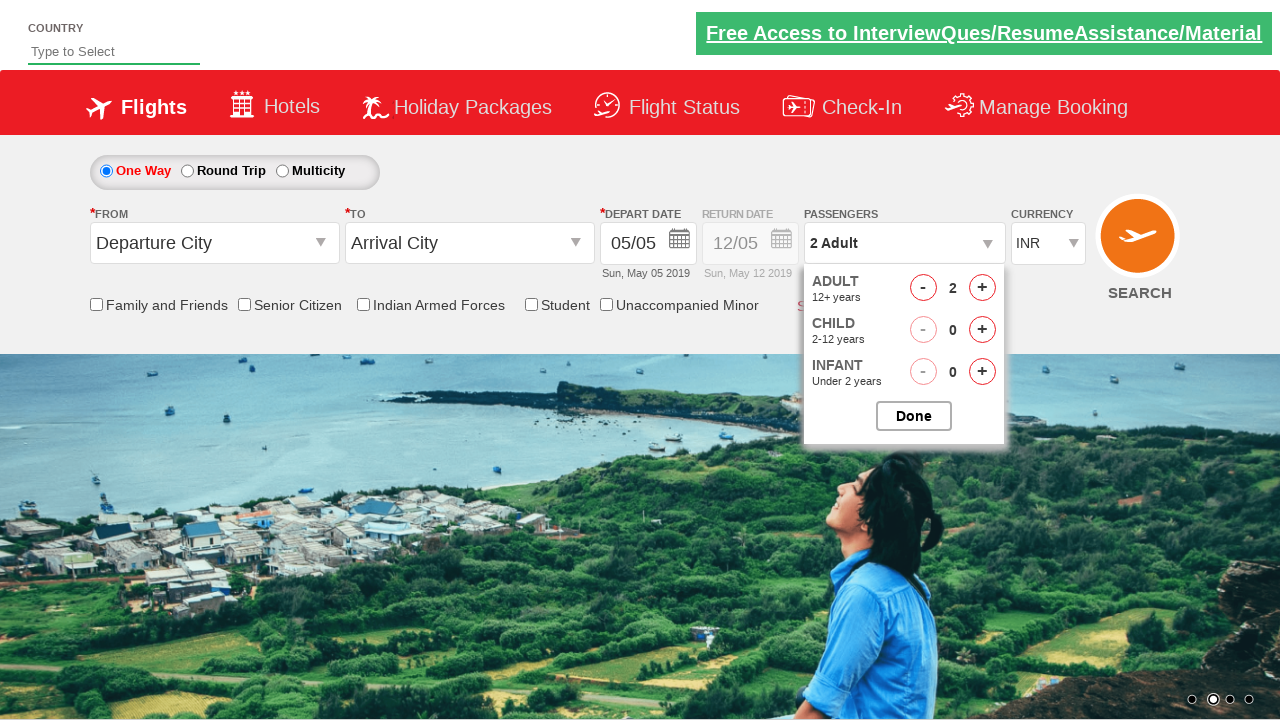

Incremented adult passenger count (iteration 2/4) at (982, 288) on #hrefIncAdt
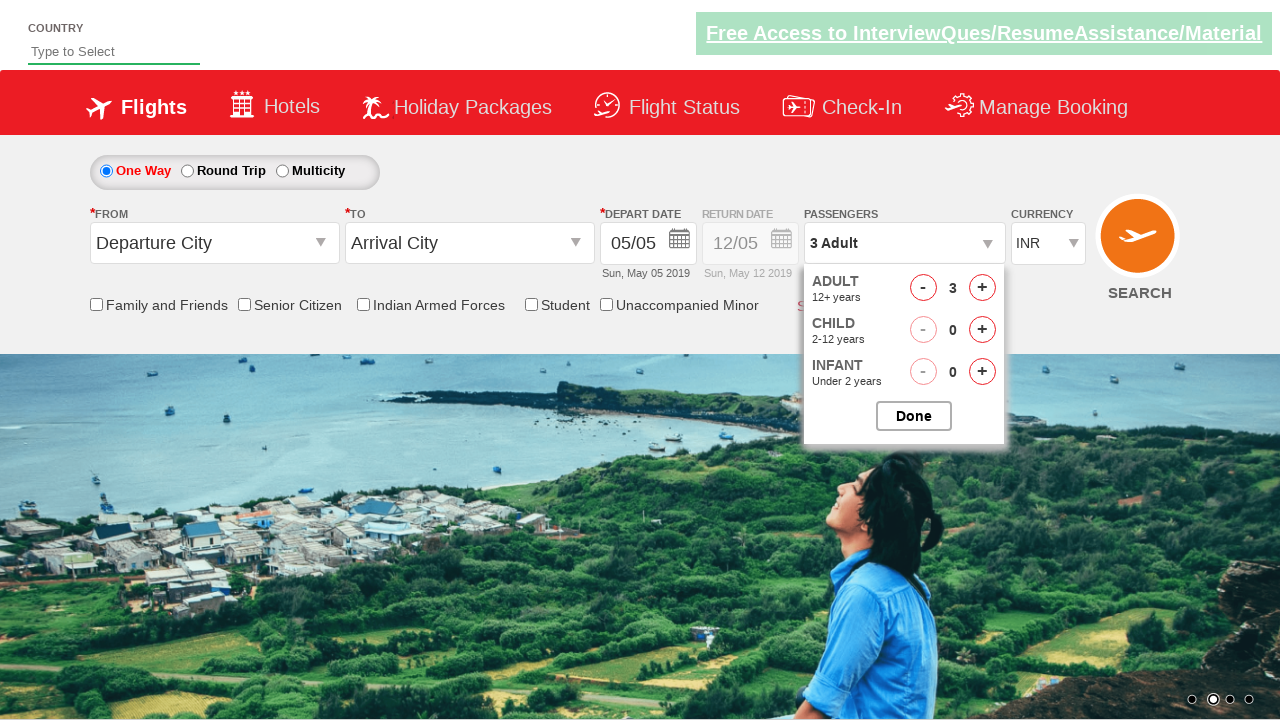

Incremented adult passenger count (iteration 3/4) at (982, 288) on #hrefIncAdt
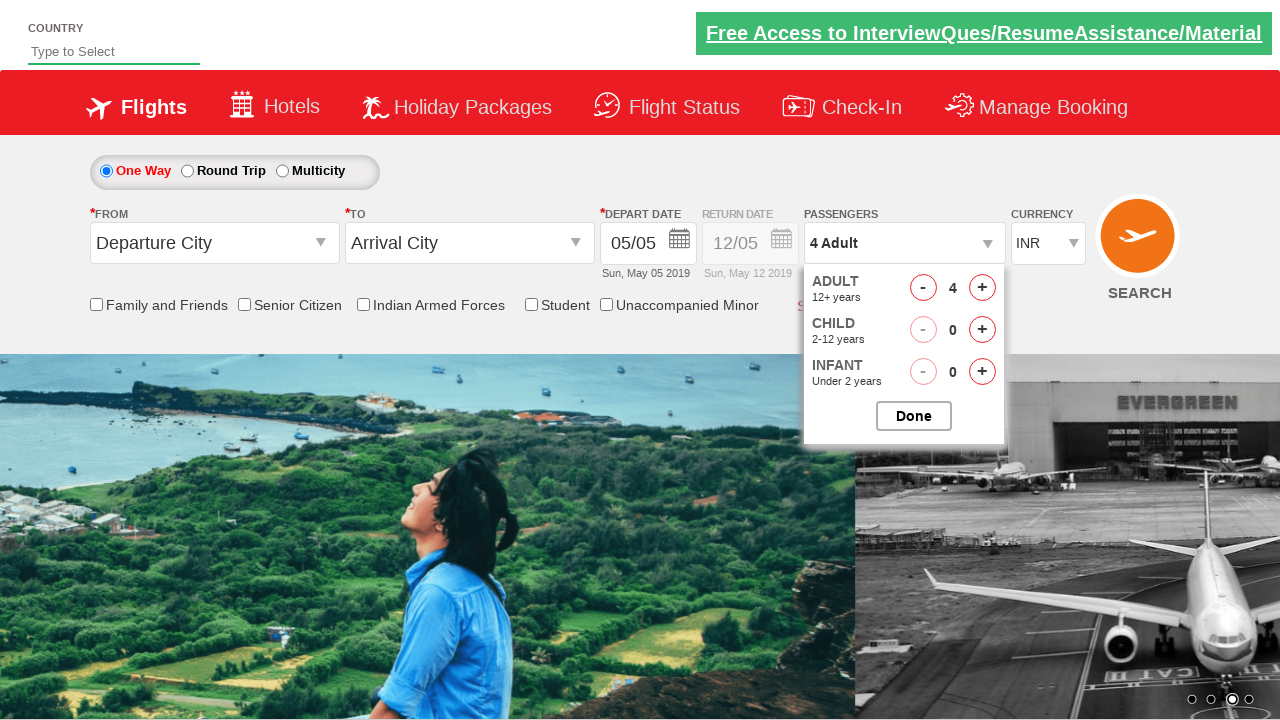

Incremented adult passenger count (iteration 4/4) at (982, 288) on #hrefIncAdt
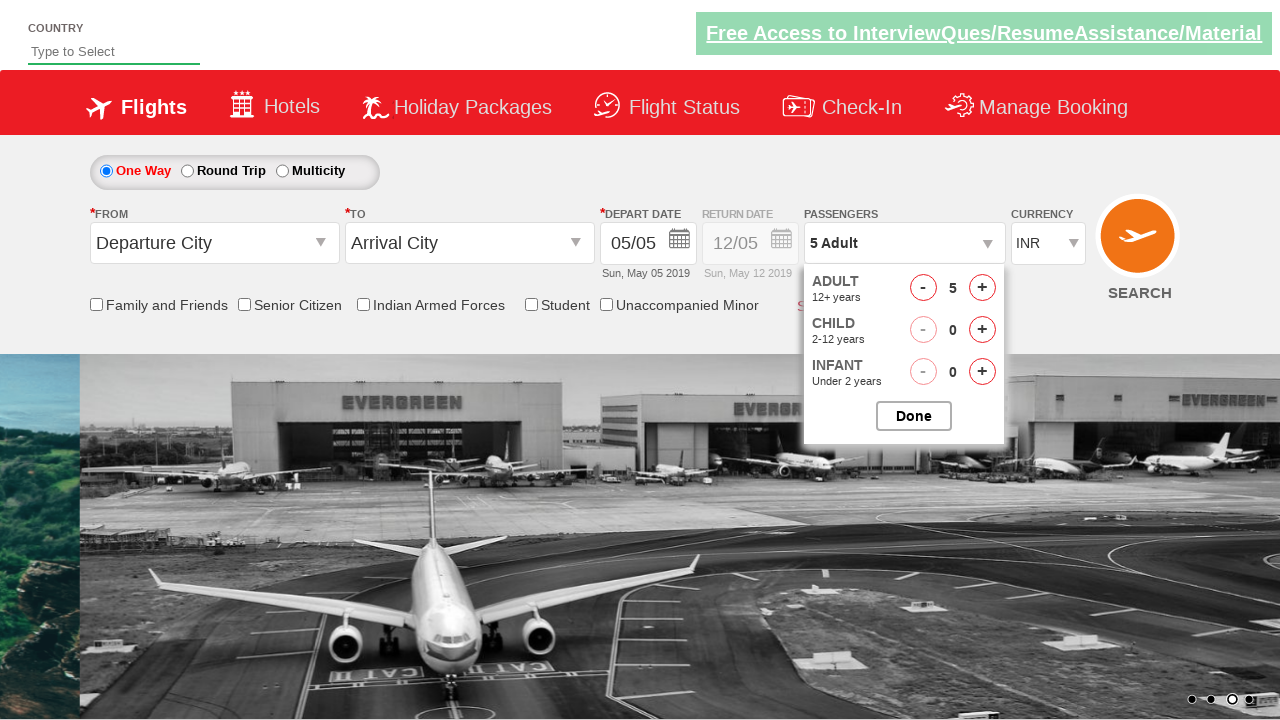

Clicked button to close passenger options dropdown at (914, 416) on #btnclosepaxoption
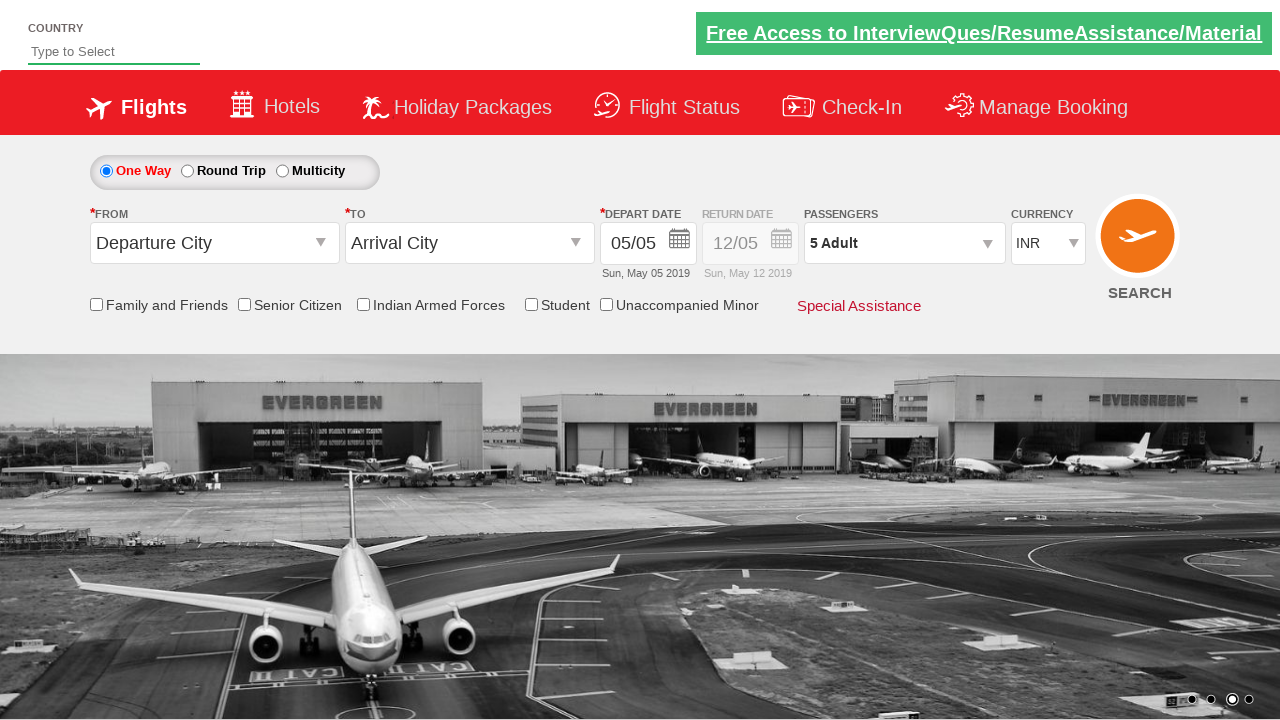

Dropdown closed and passenger info selector is visible
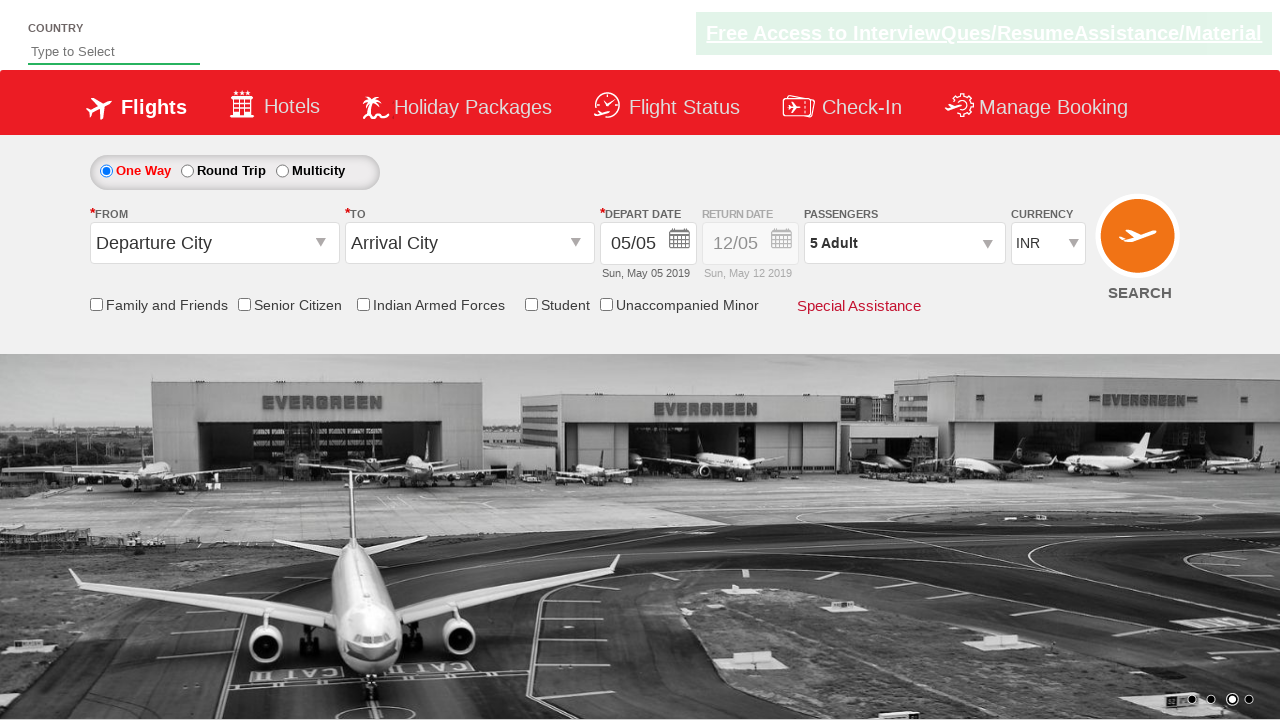

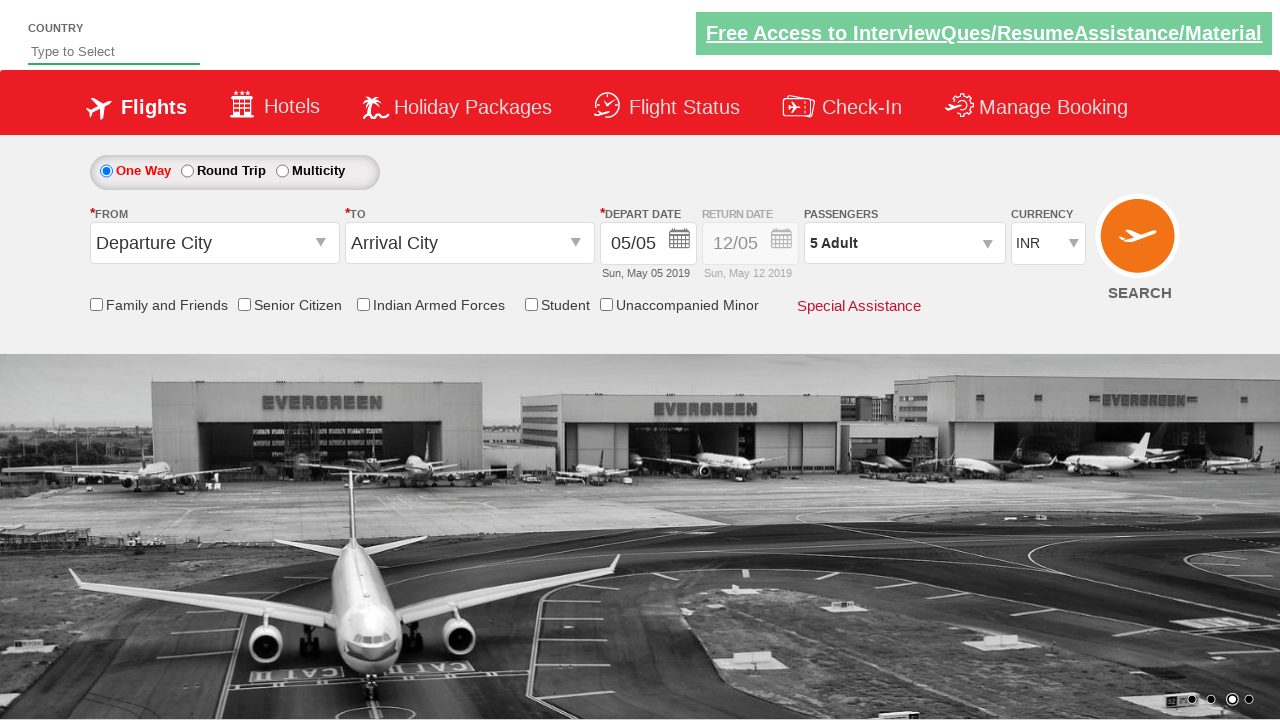